Solves a math problem by reading two numbers from the page, calculating their sum, and selecting the answer from a dropdown menu

Starting URL: http://suninjuly.github.io/selects1.html

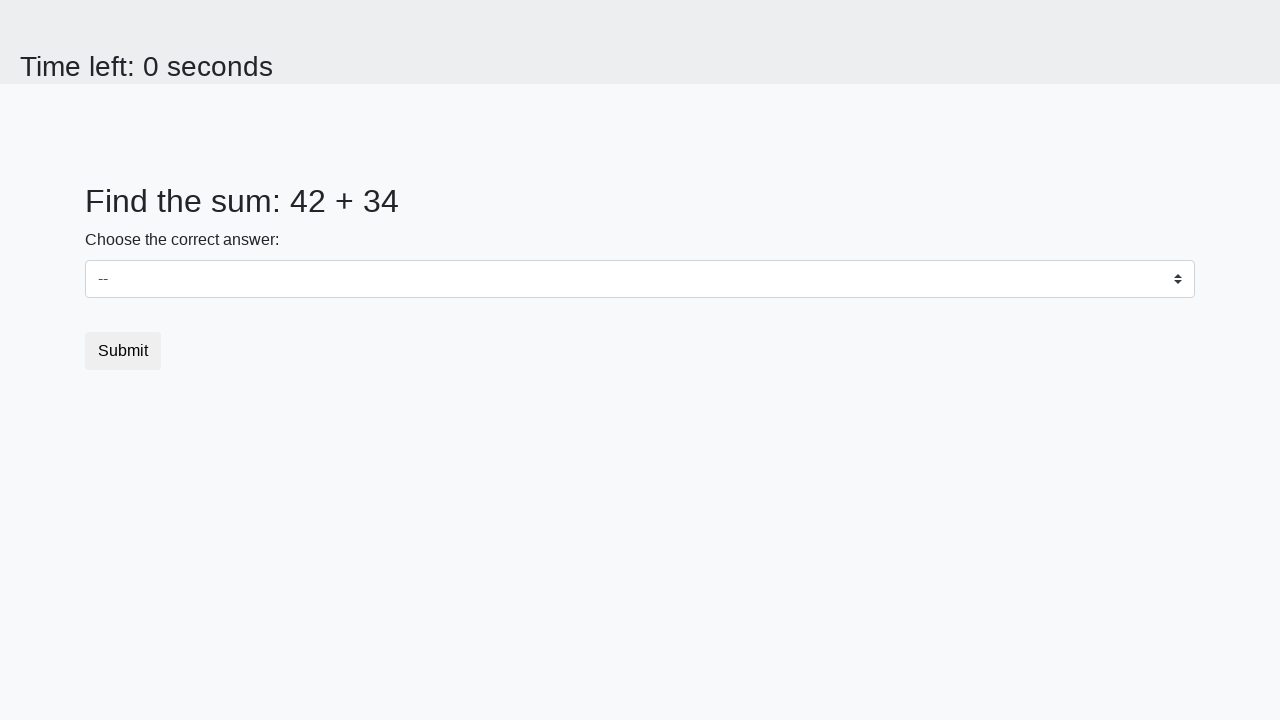

Retrieved first number from #num1 element
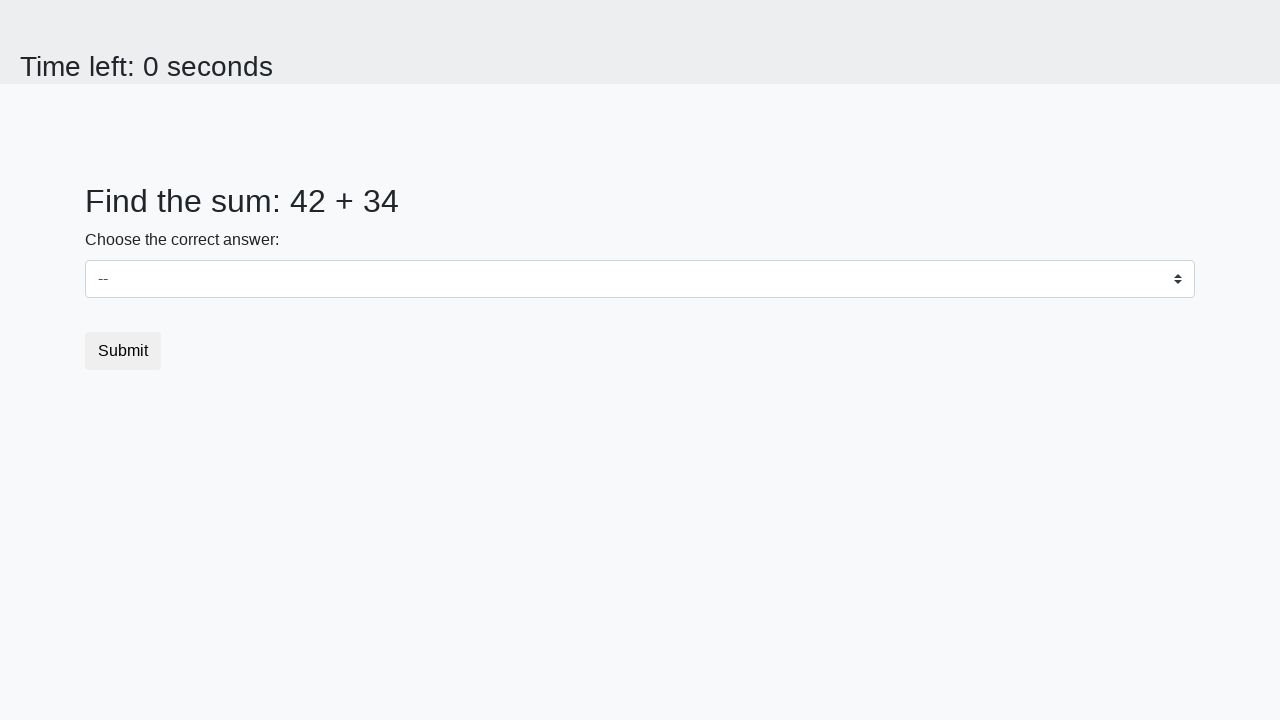

Retrieved second number from #num2 element
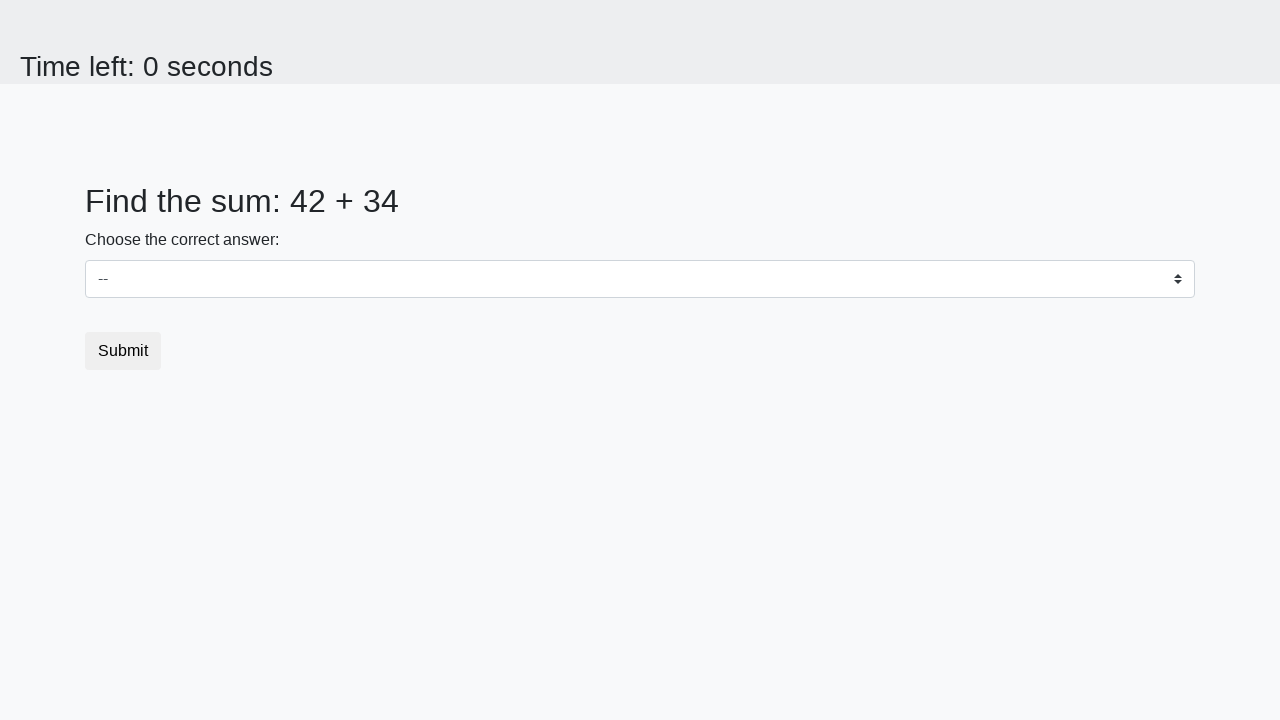

Calculated sum of 42 + 34 = 76
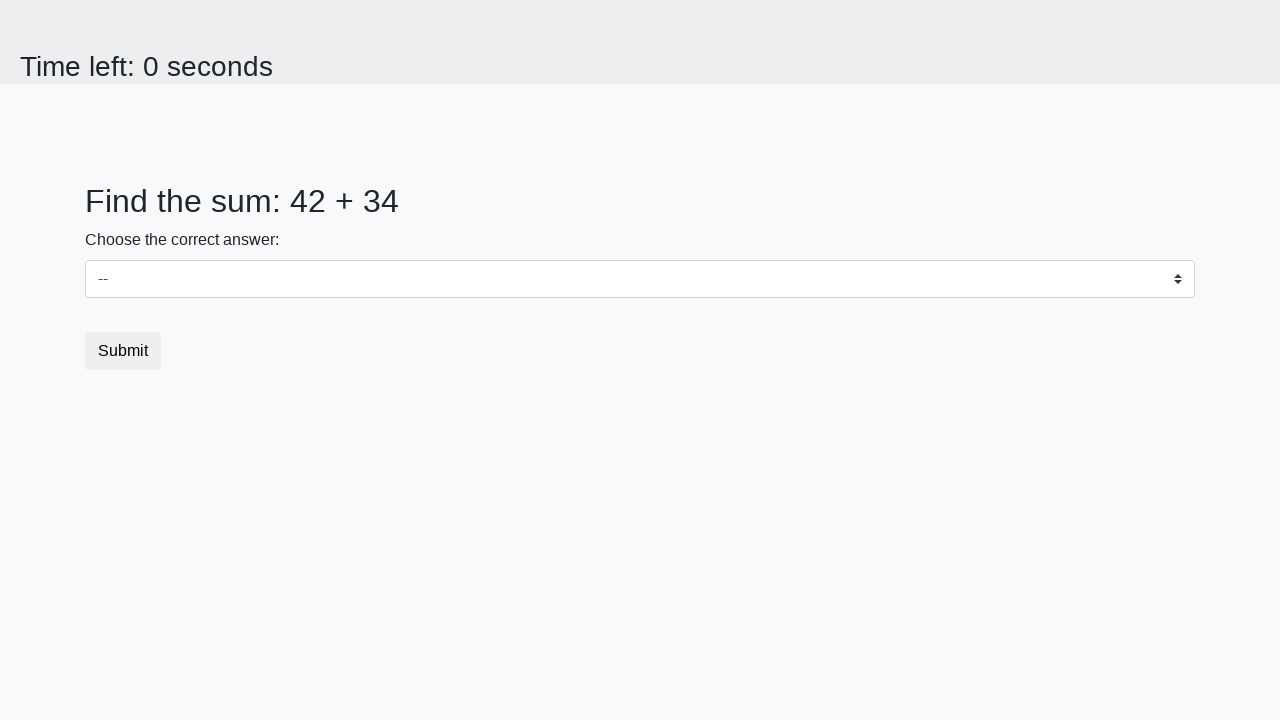

Selected answer '76' from dropdown menu on select
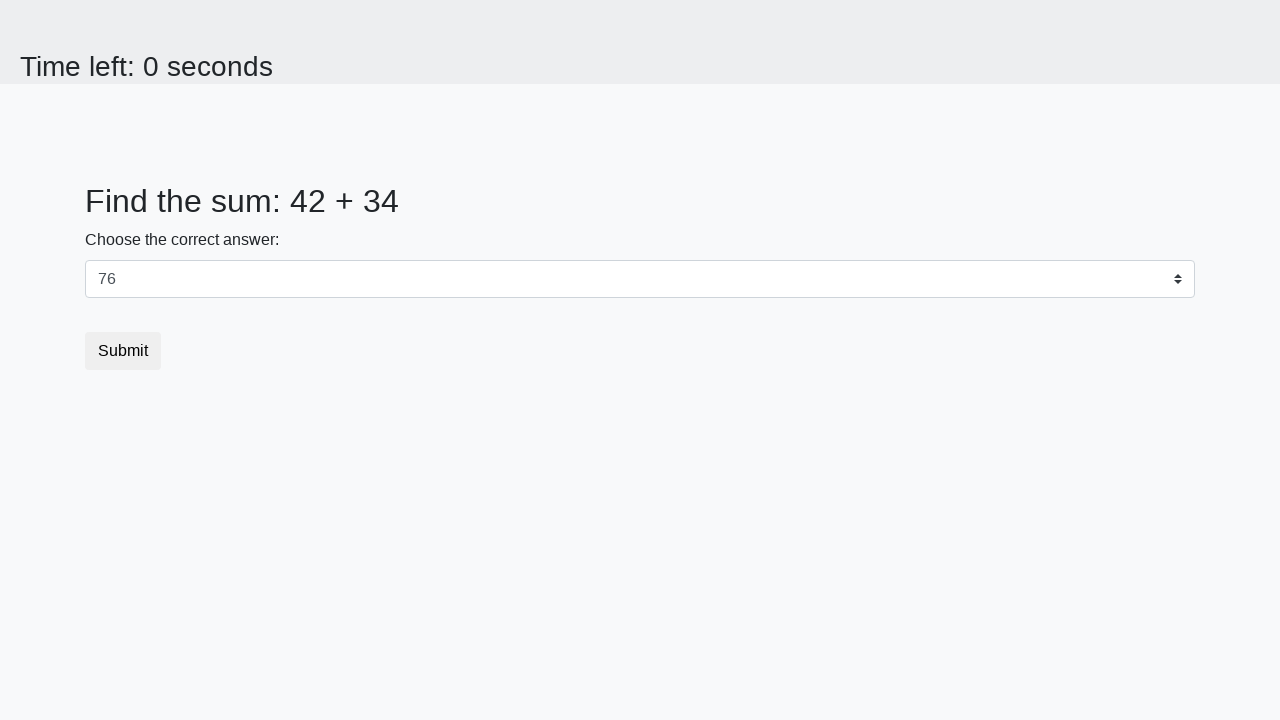

Clicked submit button to verify answer at (123, 351) on button.btn
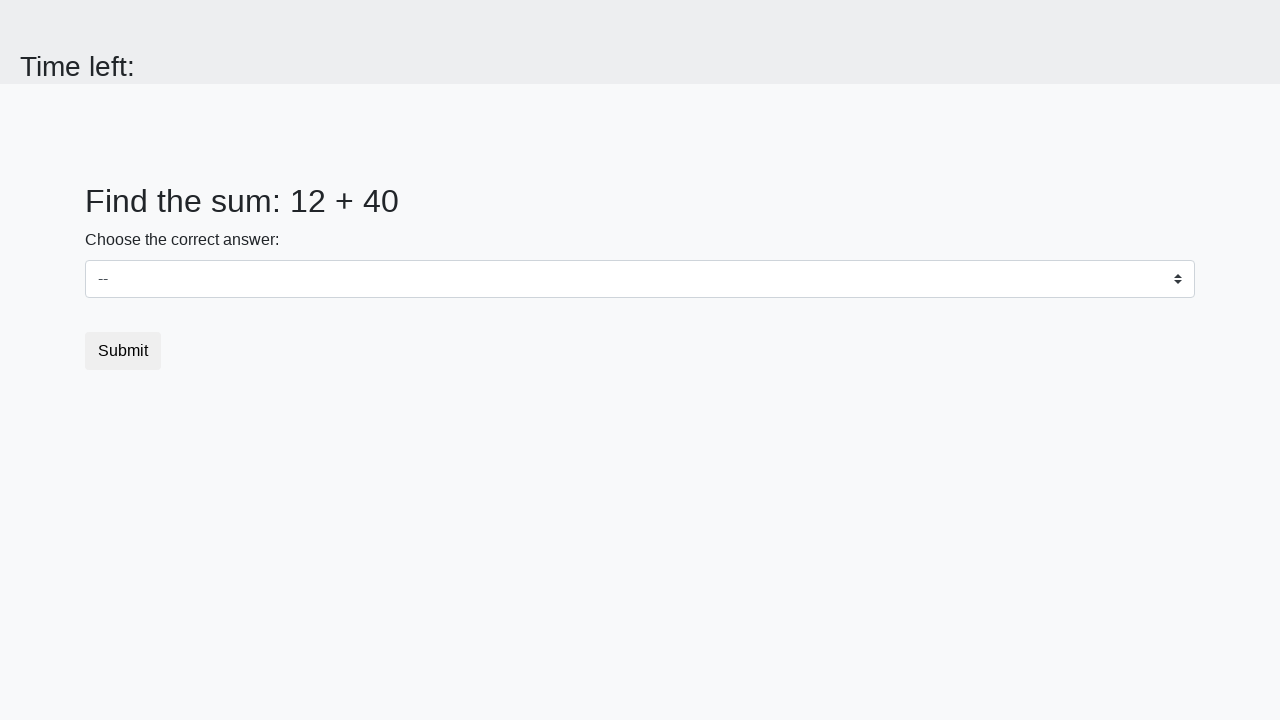

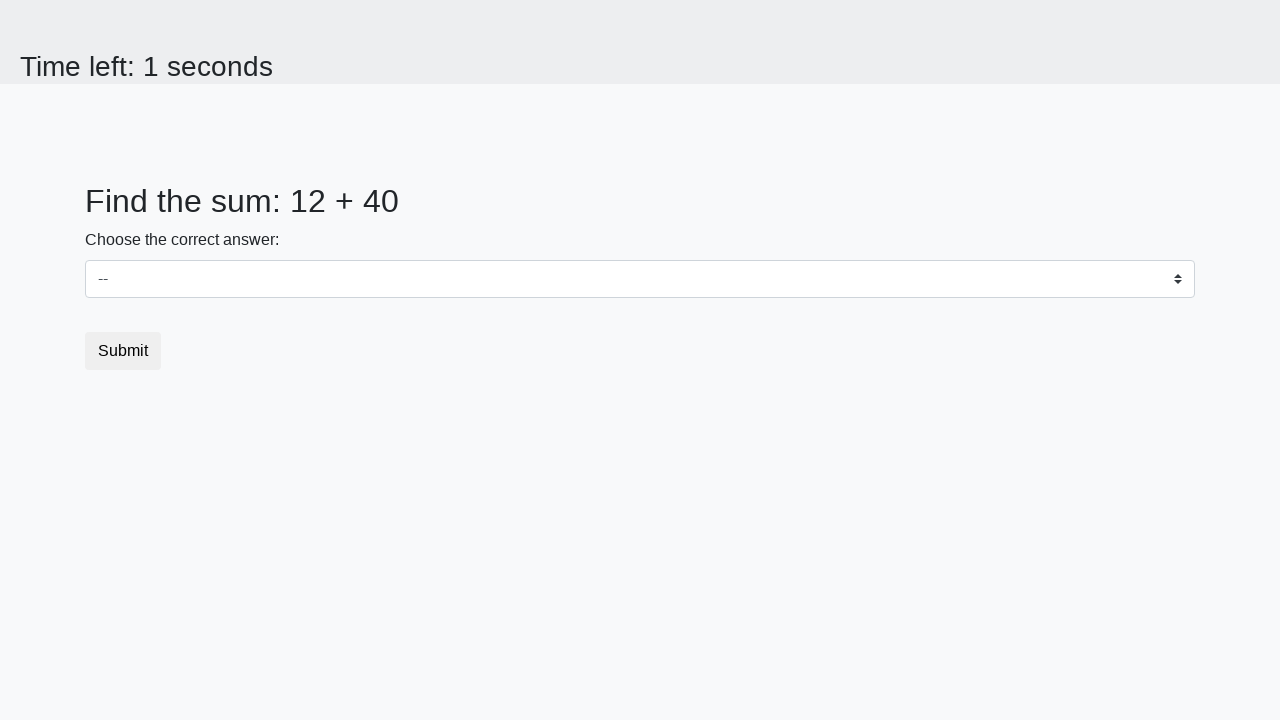